Tests scrolling functionality by moving to an element at the bottom of the page and then scrolling back up using Page Up keys

Starting URL: https://practice.cydeo.com

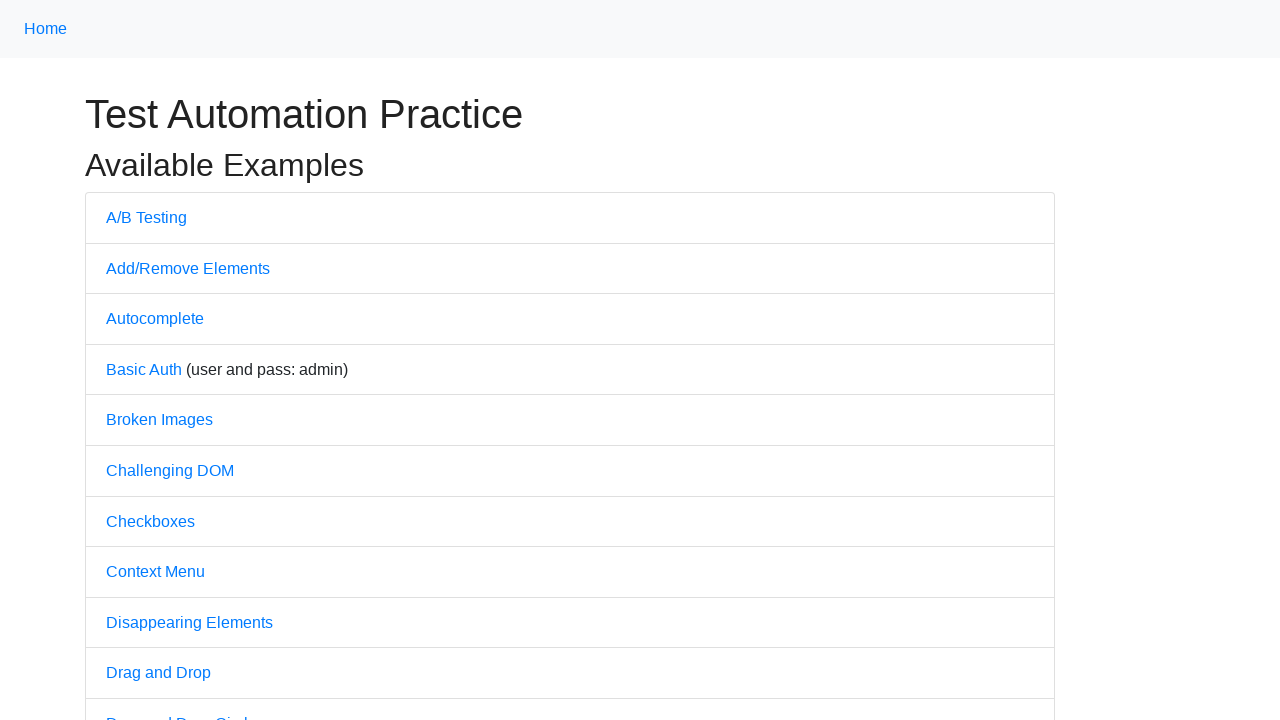

Located CYDEO link element
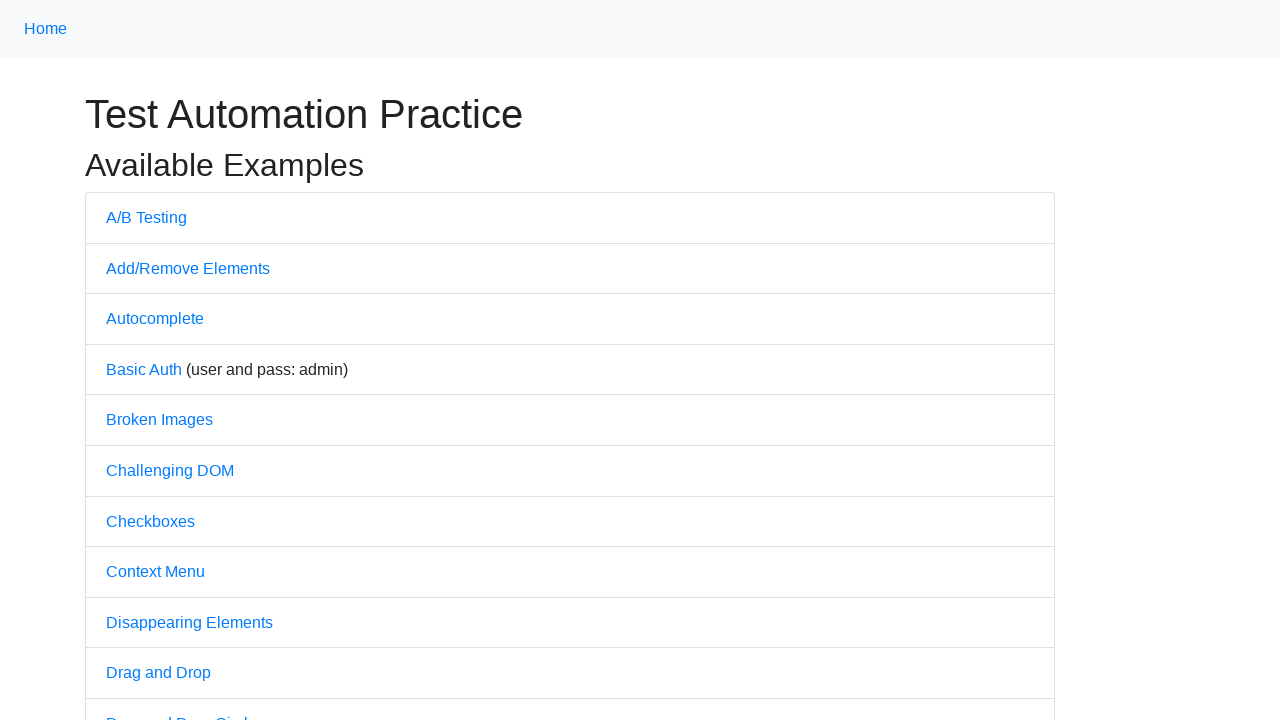

Scrolled down to CYDEO link at bottom of page
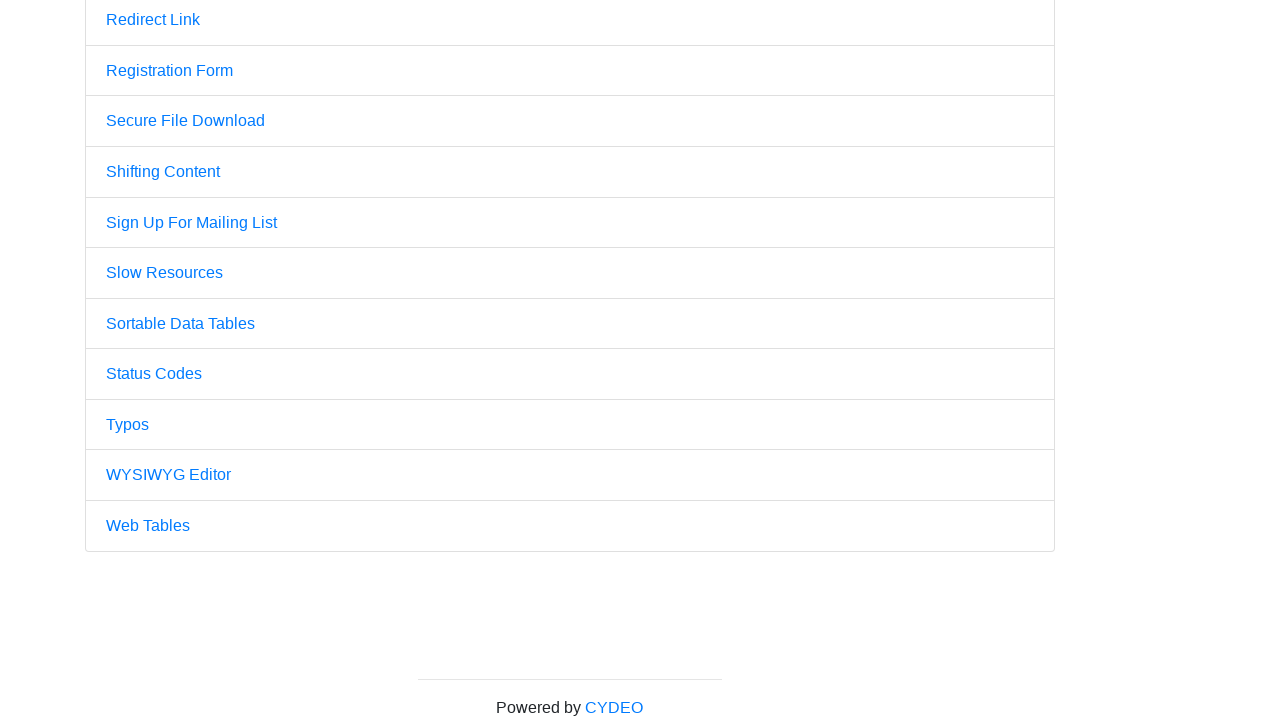

Pressed PageUp key to scroll up
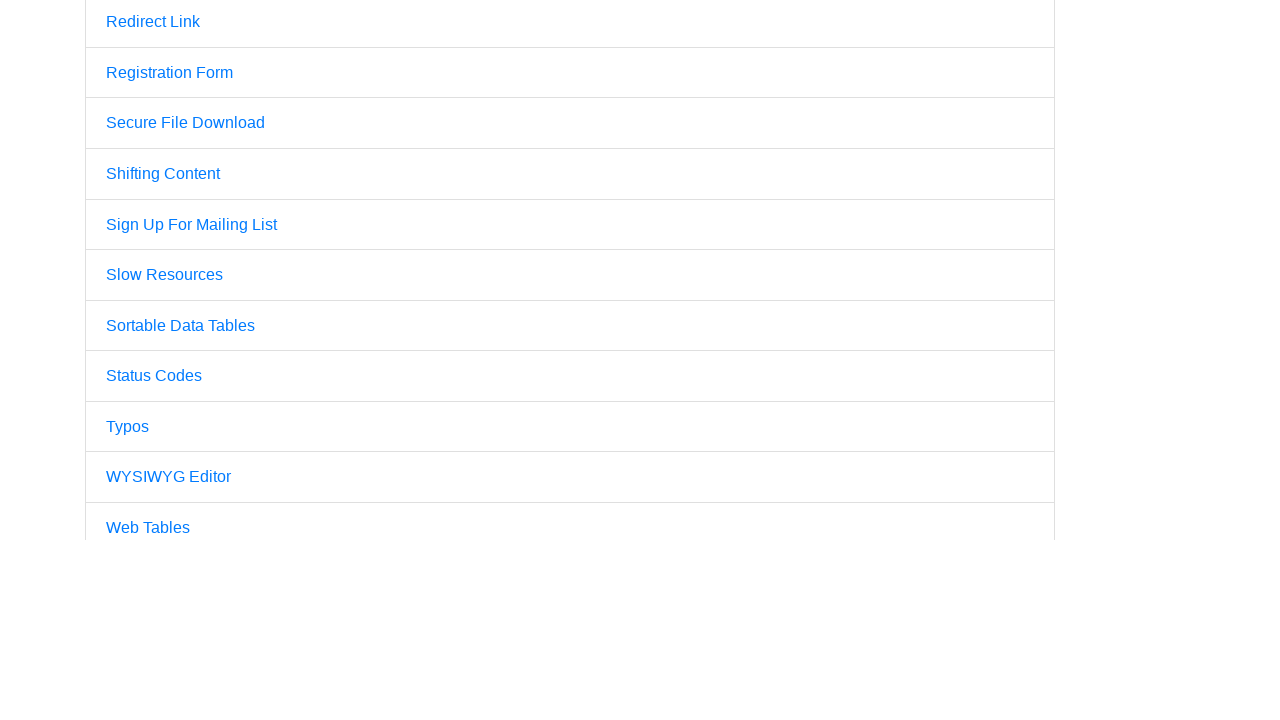

Pressed PageUp key again to scroll up further
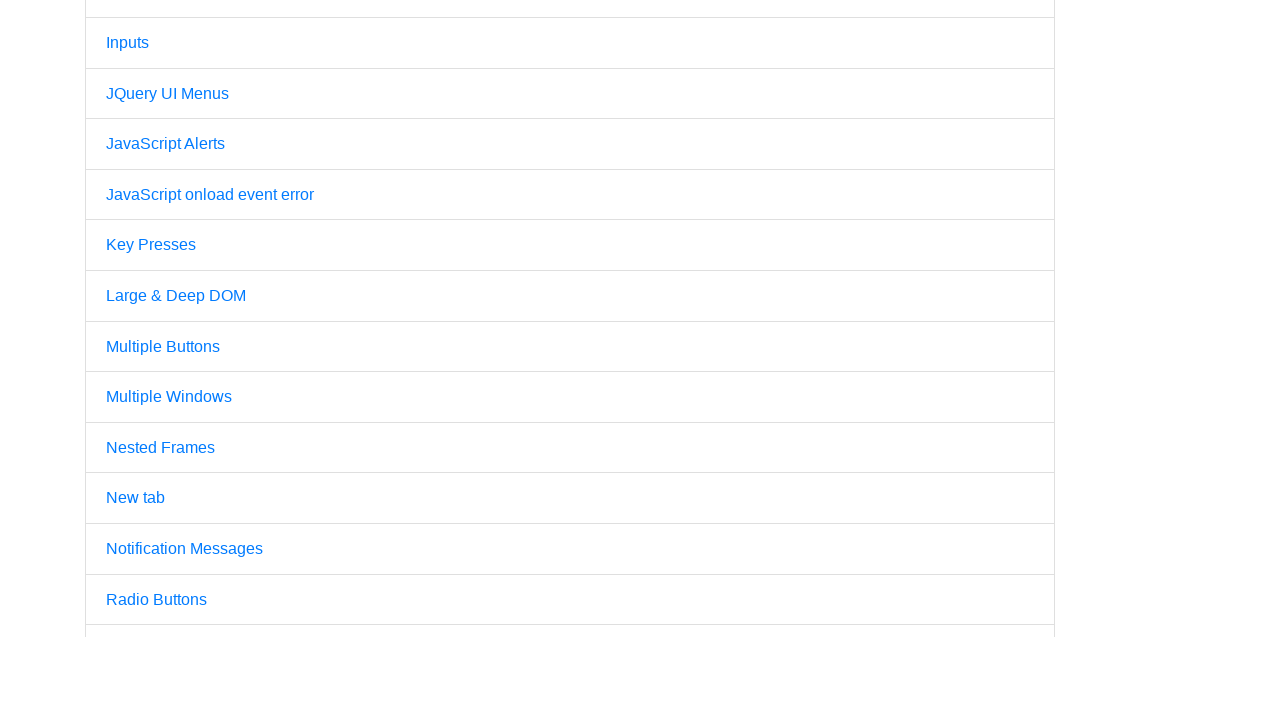

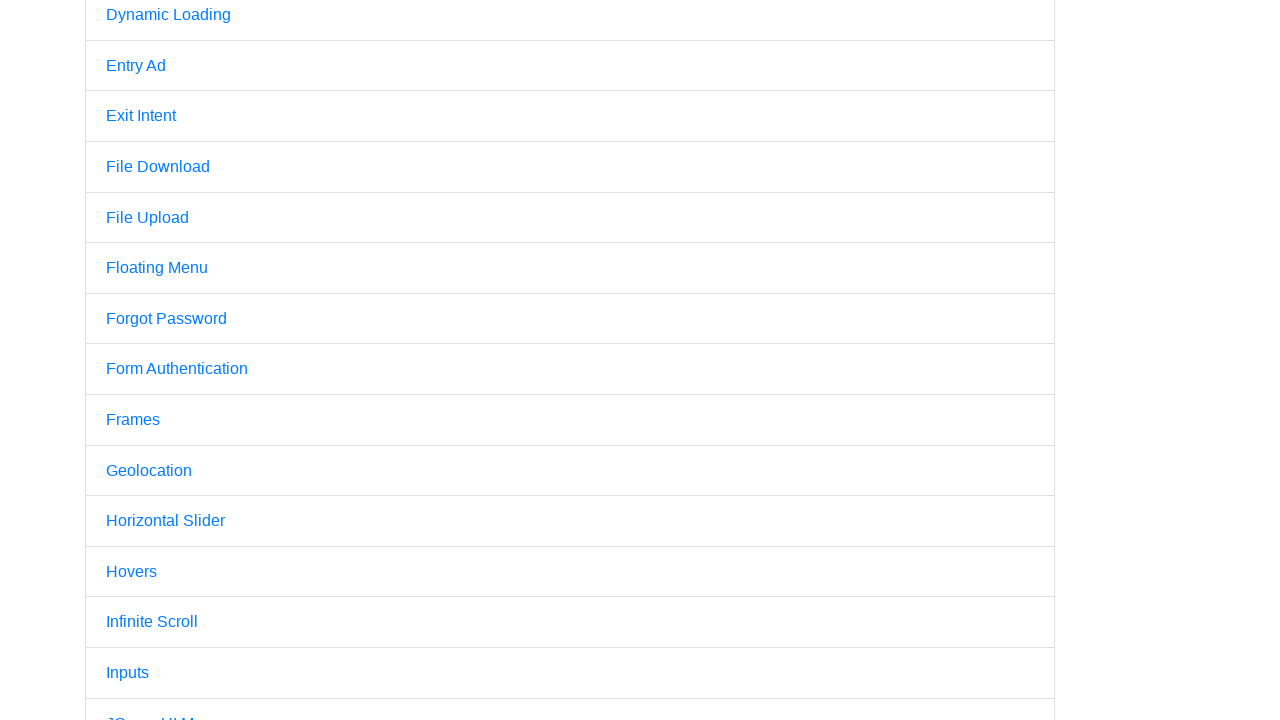